Launches the Flipkart website homepage and verifies it loads successfully

Starting URL: https://www.flipkart.com/

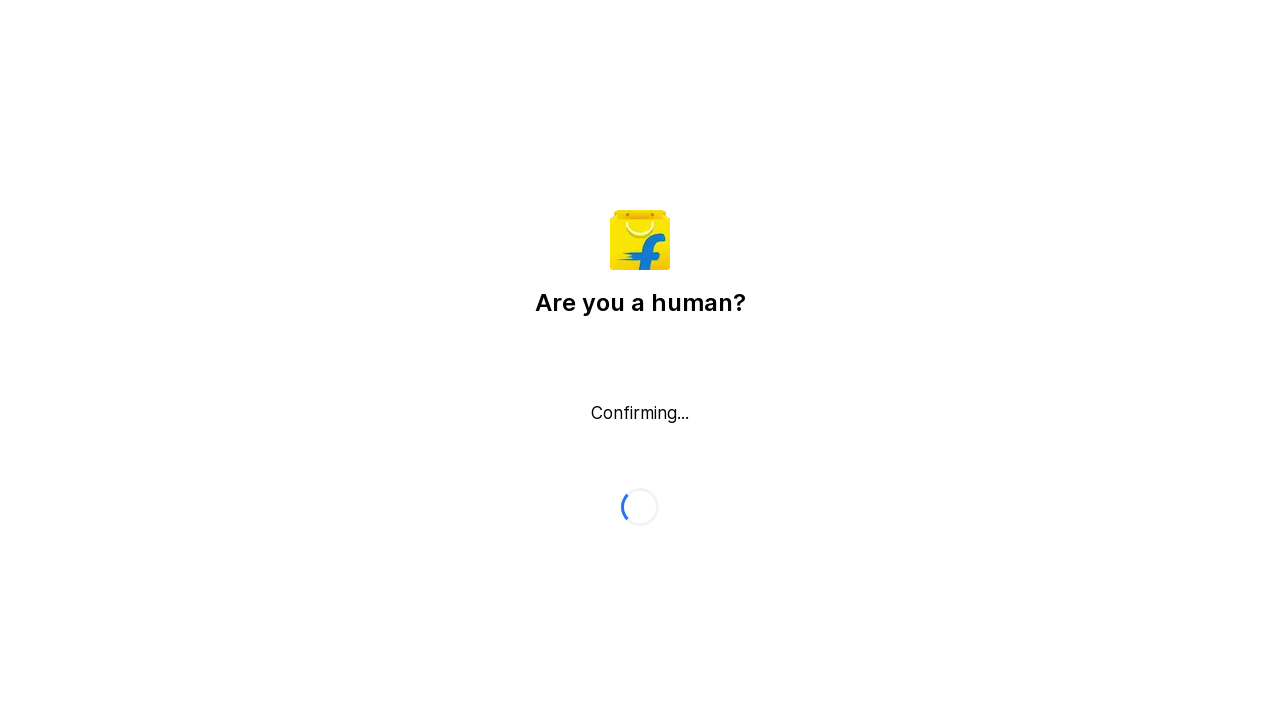

Page DOM content loaded
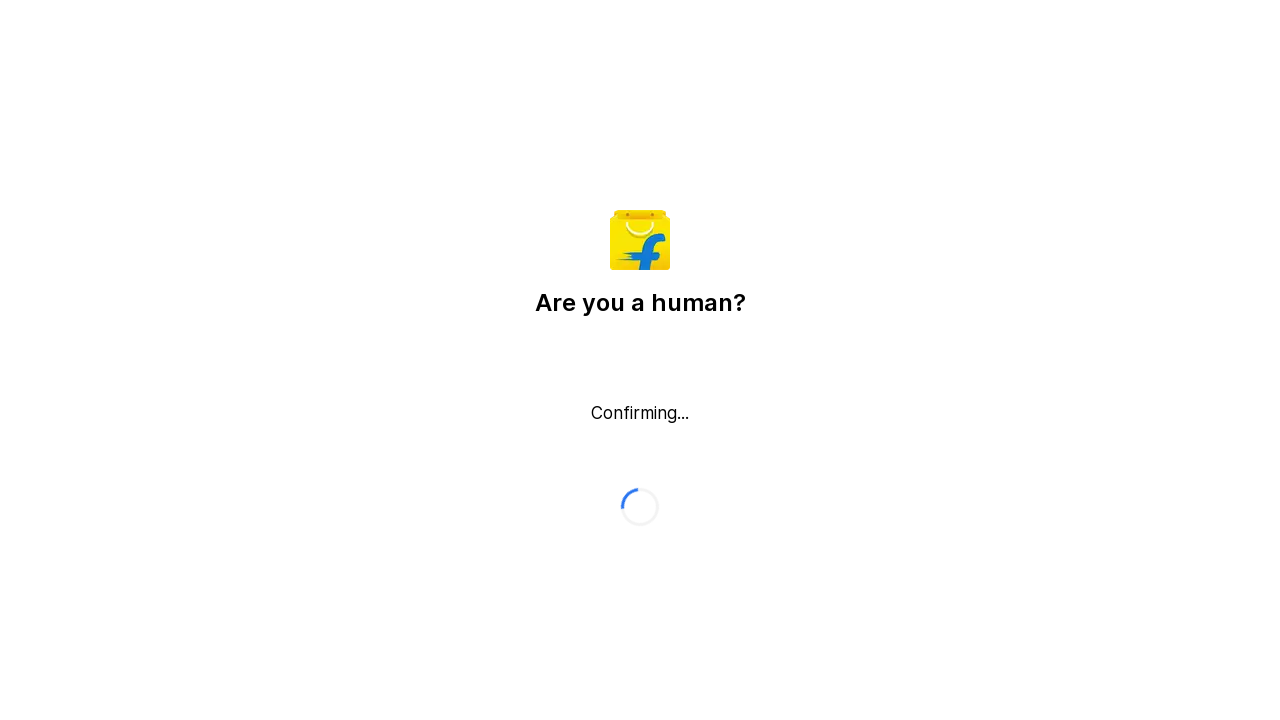

Body element detected - Flipkart homepage loaded successfully
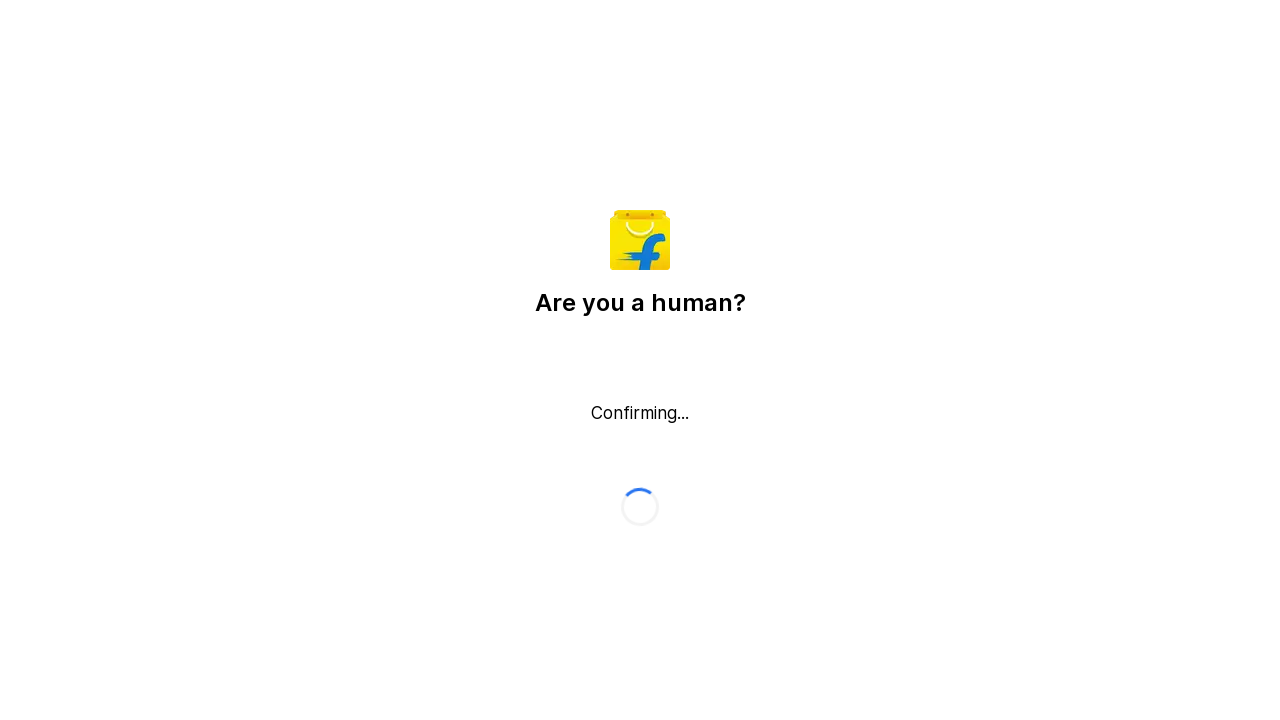

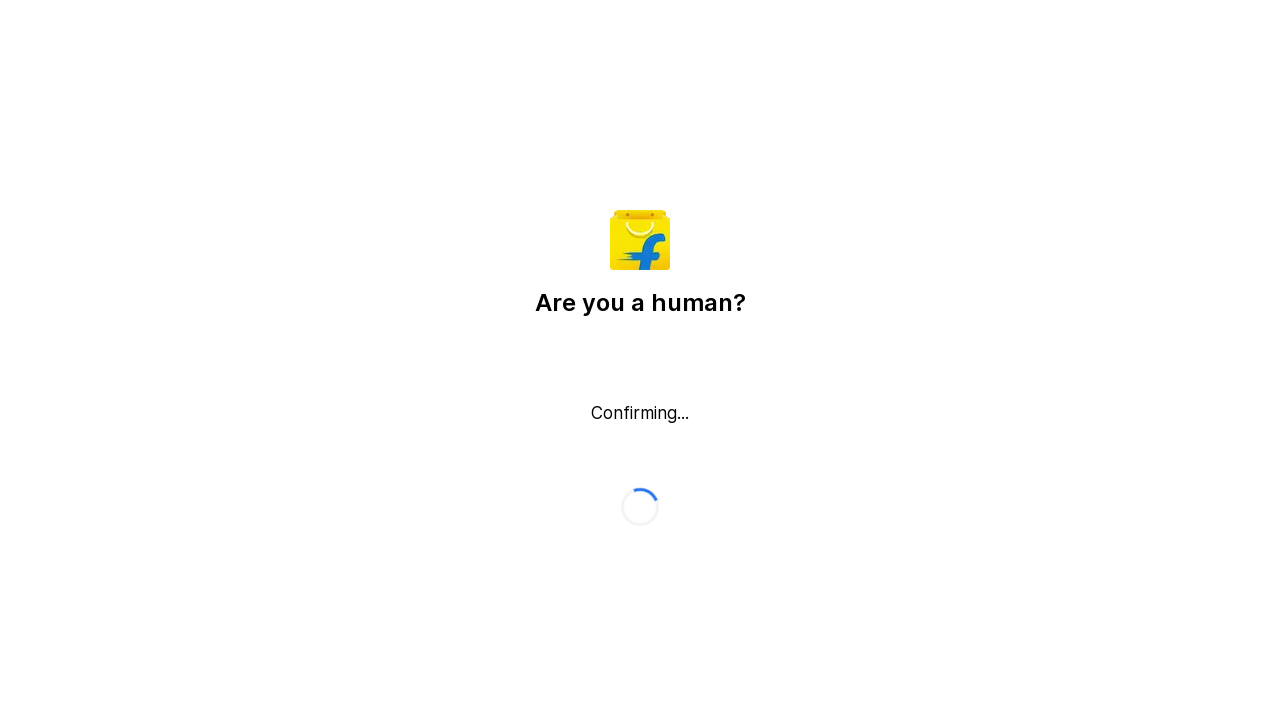